Tests browser navigation functionality including forward, back, and refresh operations on Izaan School website

Starting URL: https://www.izaanschool.com/apply

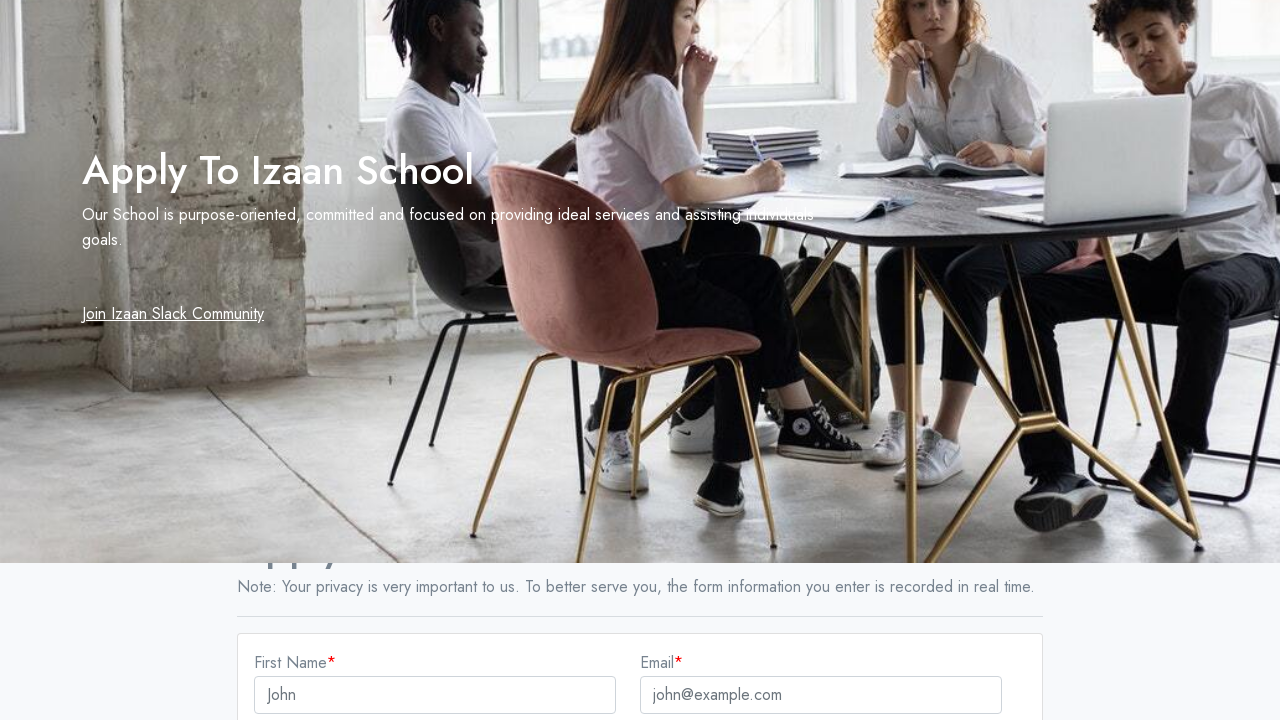

Navigated to Izaan School main site
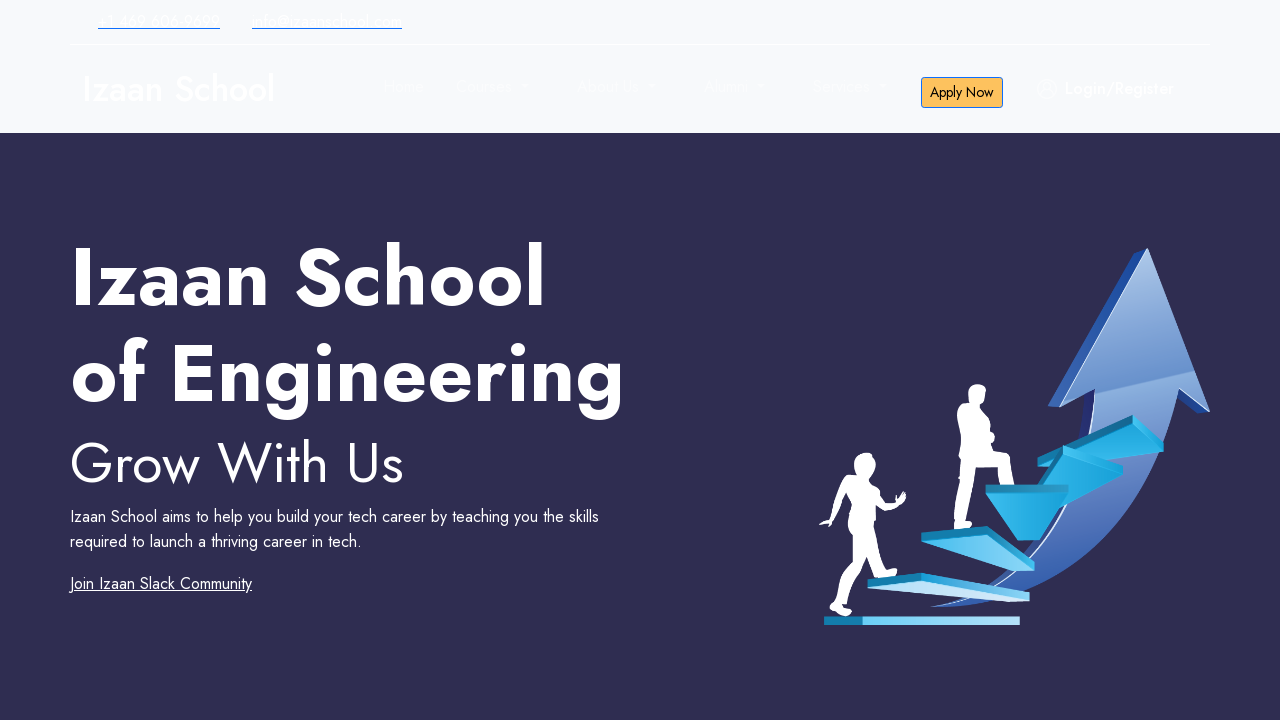

Navigated back to apply page
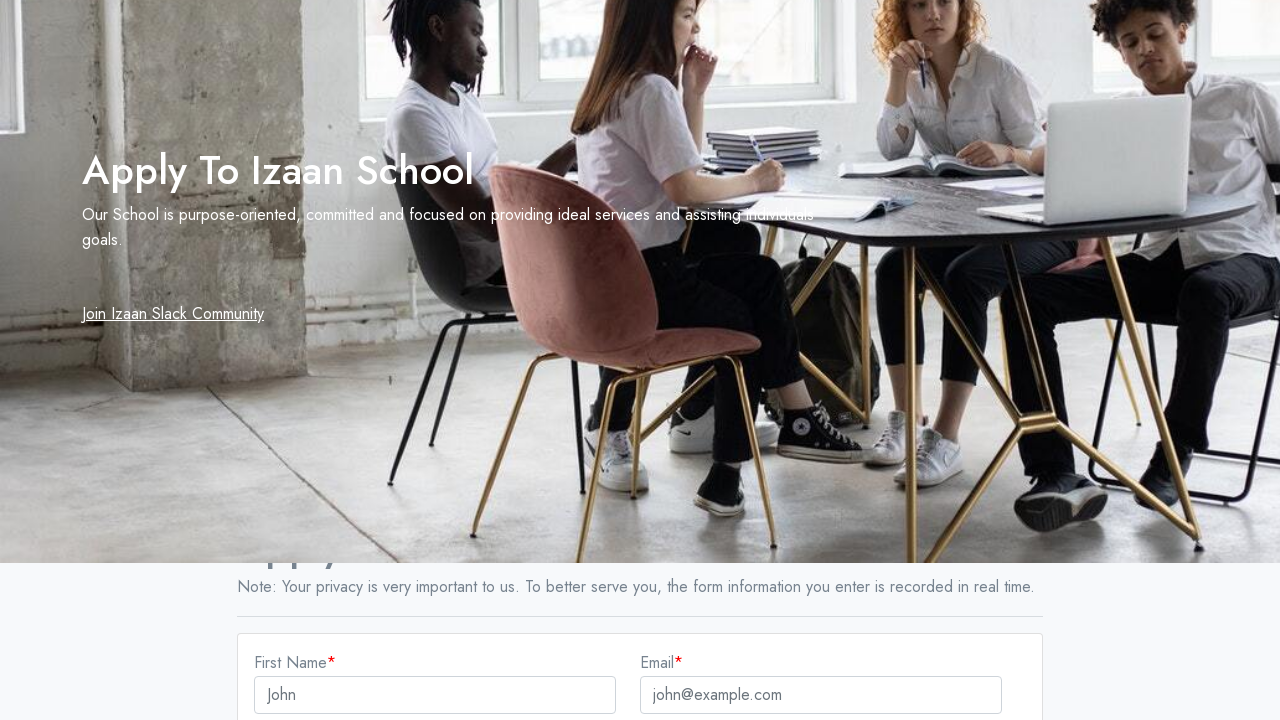

Navigated forward to main site
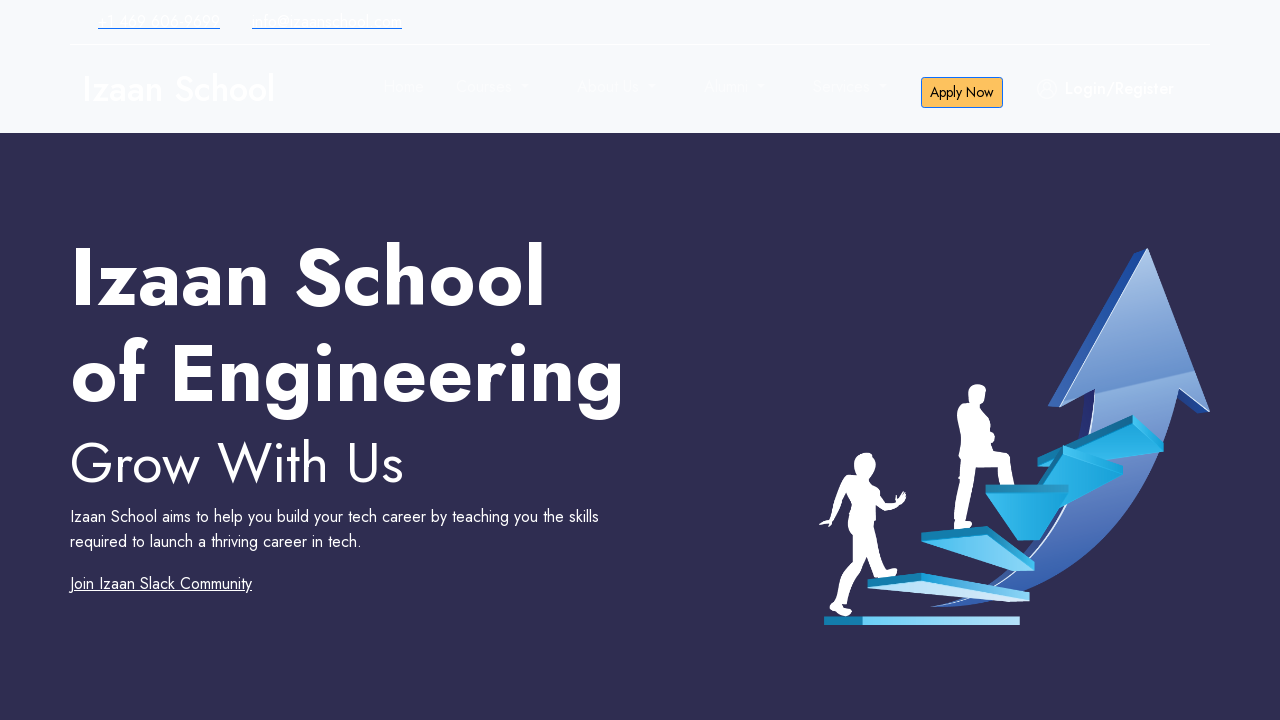

Refreshed the current page
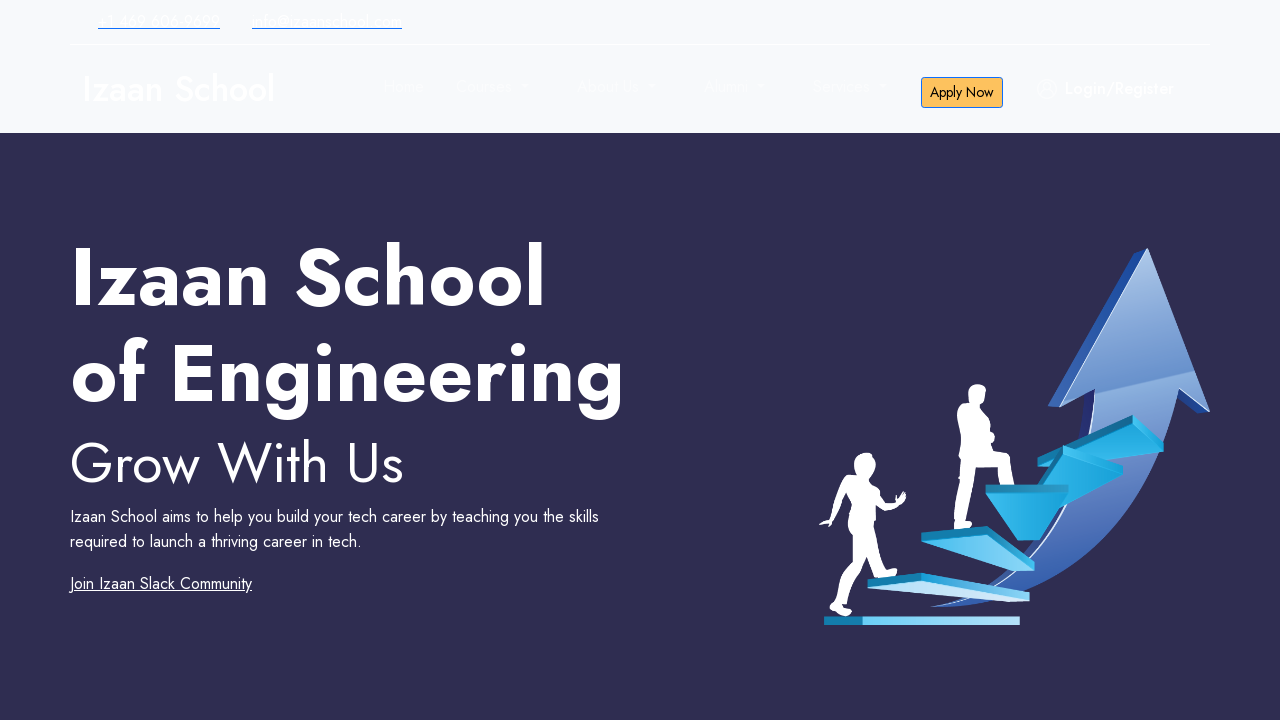

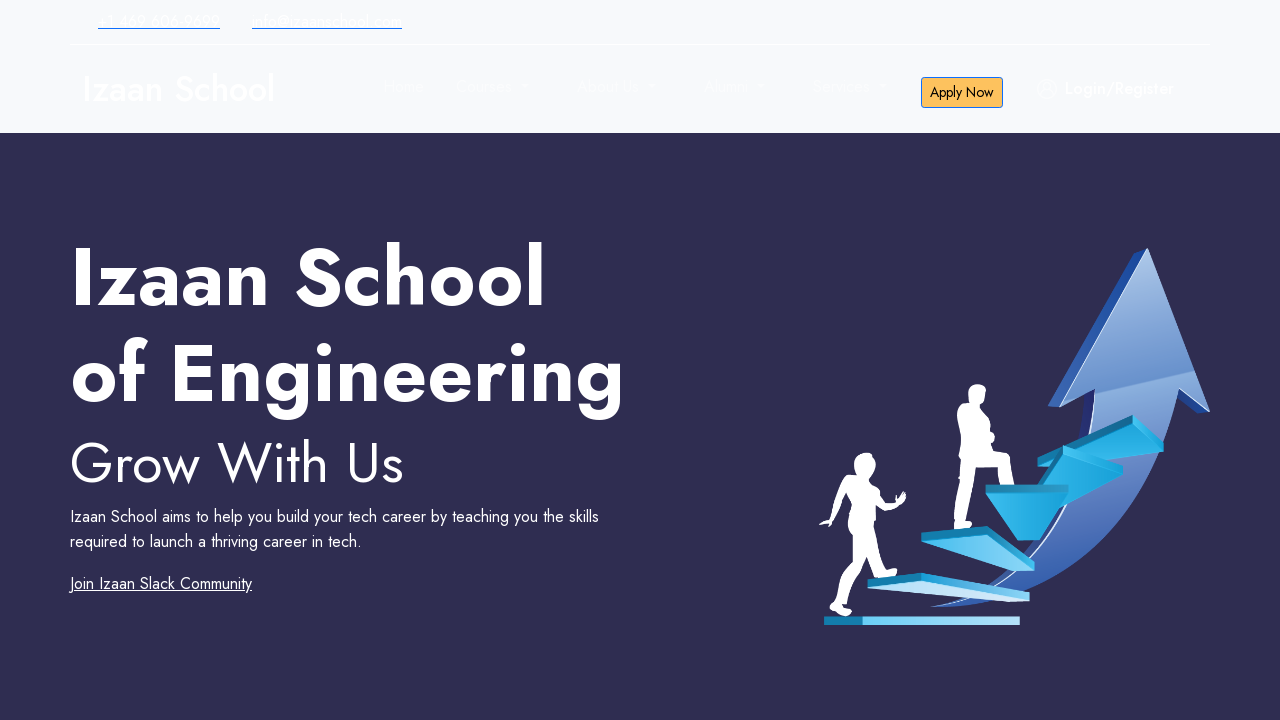